Tests clicking the external link to IR Tax Policy in the header

Starting URL: https://www.taxtechnical.ird.govt.nz/

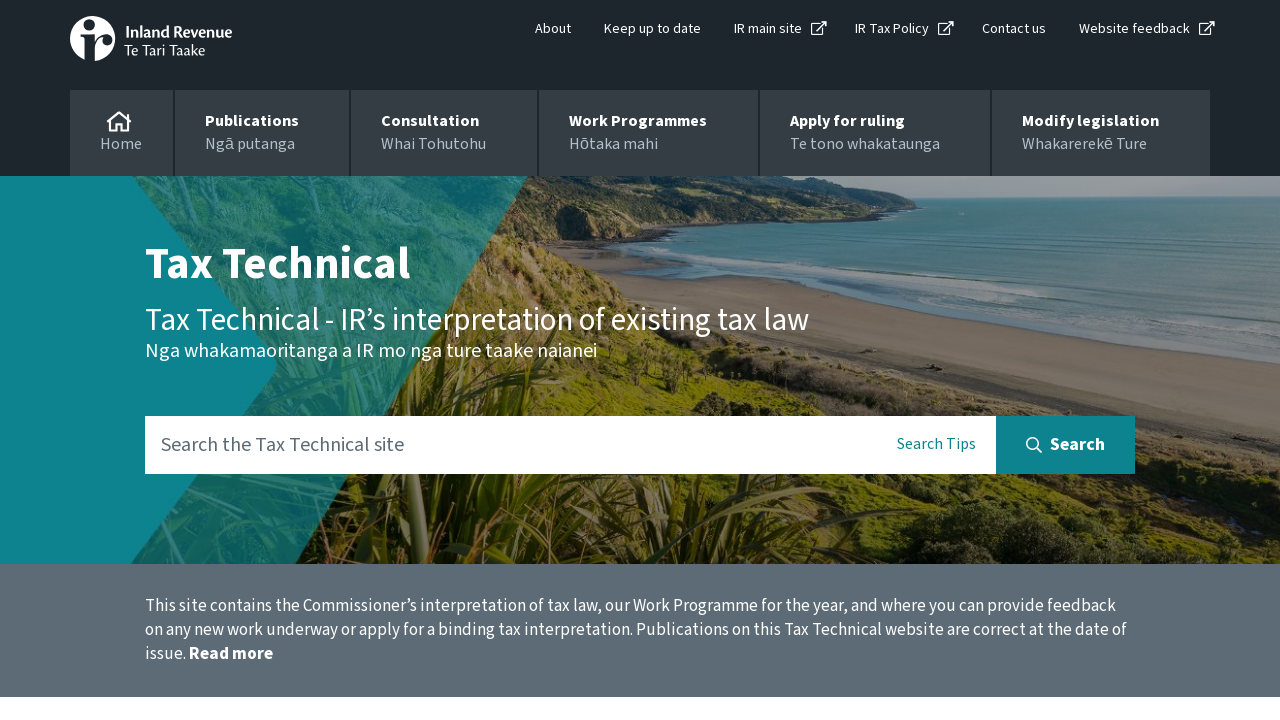

Clicked the IR Tax Policy external link in the header at (892, 29) on a[title='IR Tax Policy']
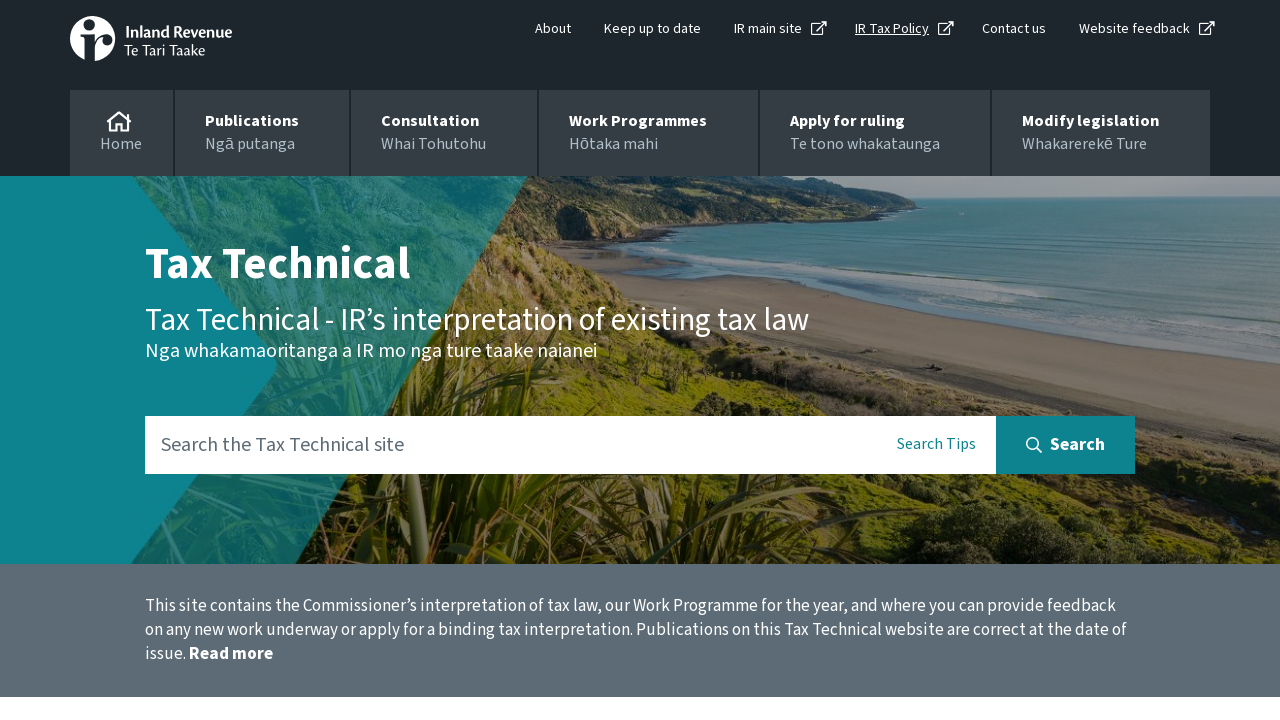

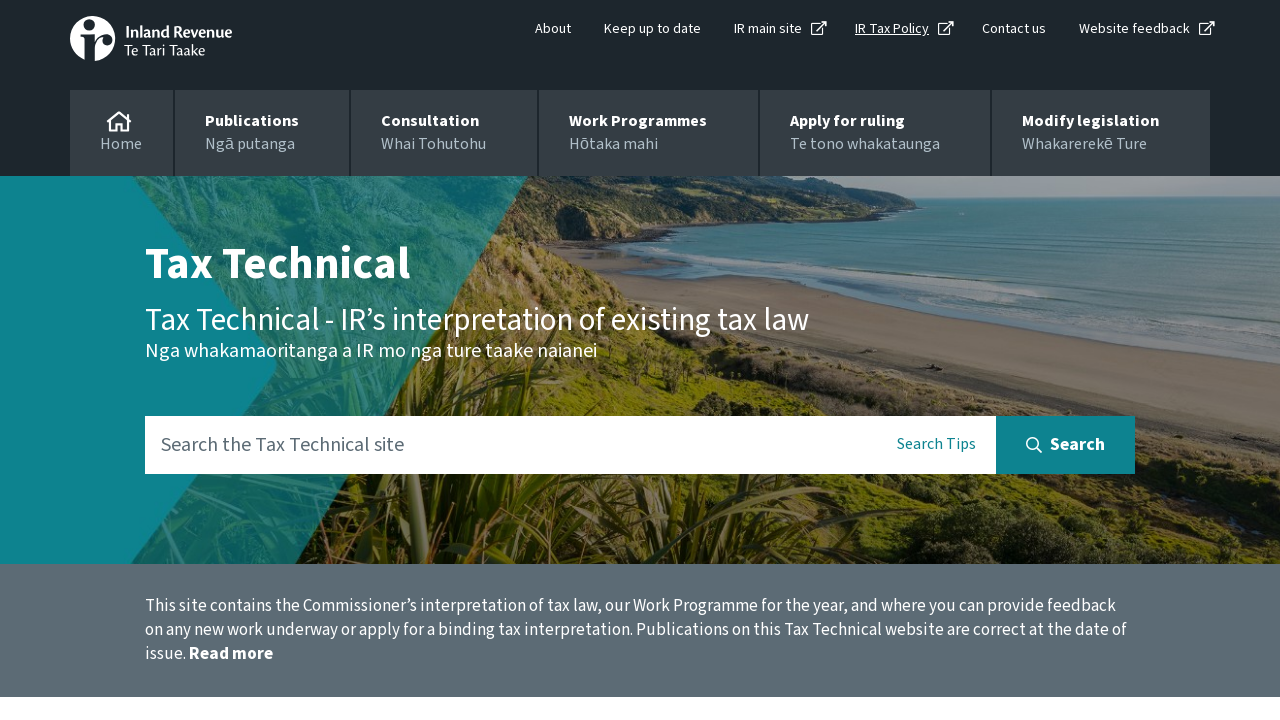